Tests window handling by clicking a link that opens a new window, extracting an email from the child window, and using it to fill a form field in the parent window

Starting URL: https://rahulshettyacademy.com/loginpagePractise/

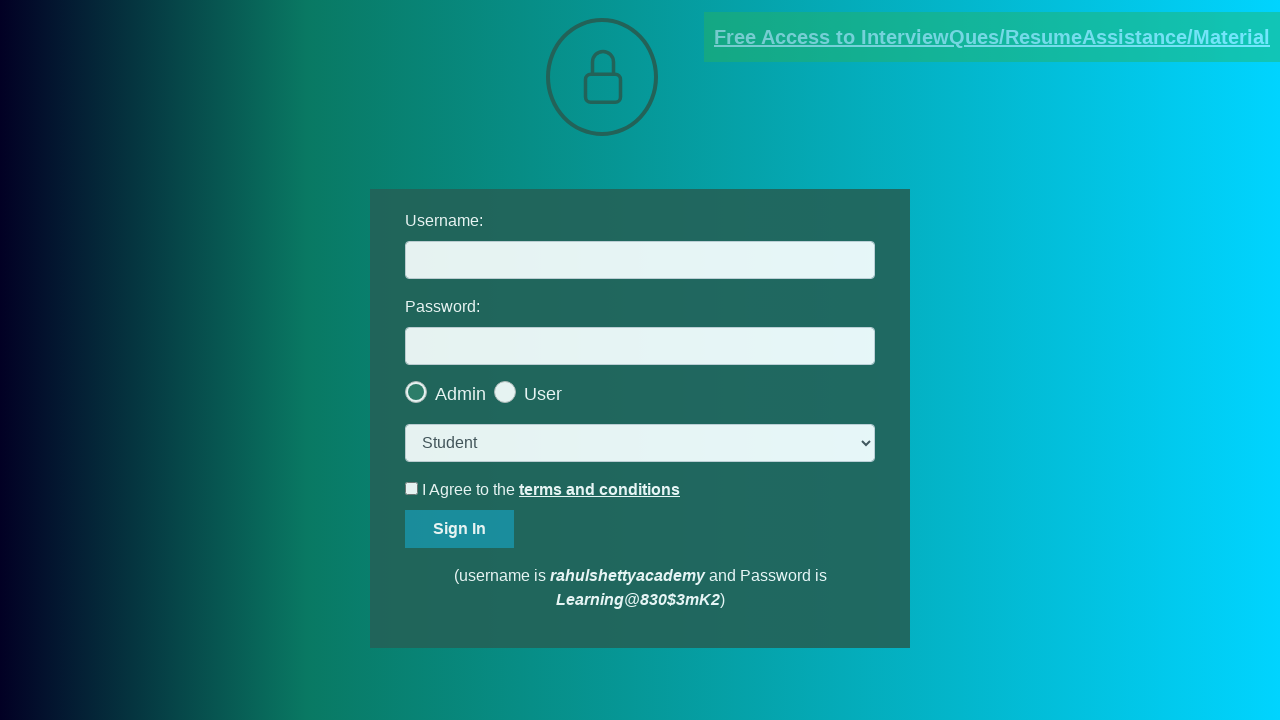

Clicked blinking text link to open new window at (992, 37) on .blinkingText
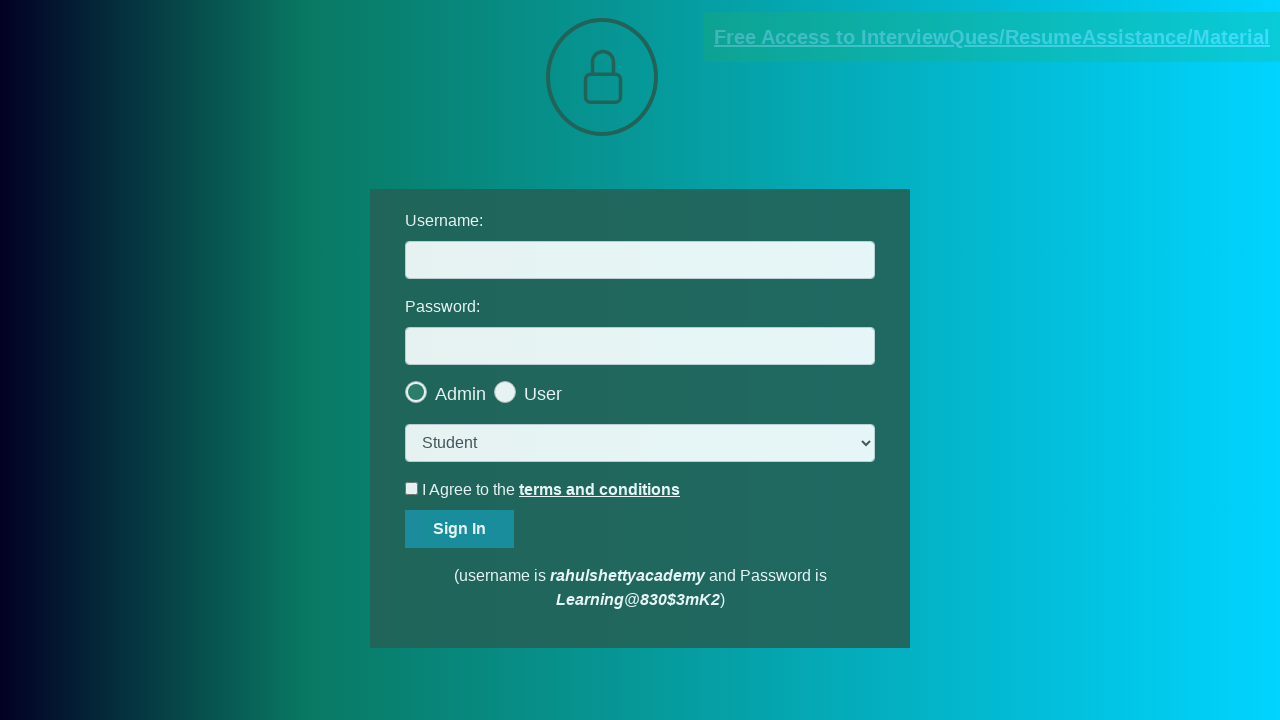

New window/tab opened and captured
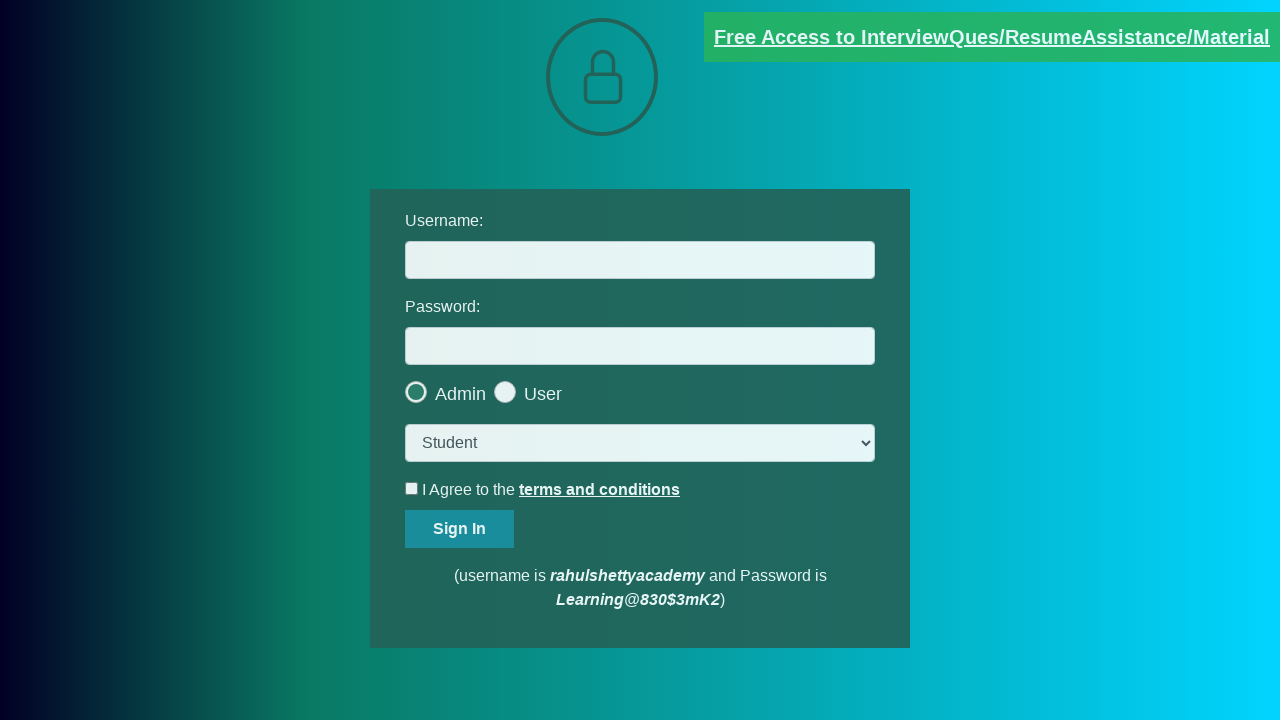

Extracted text content from red paragraph in child window
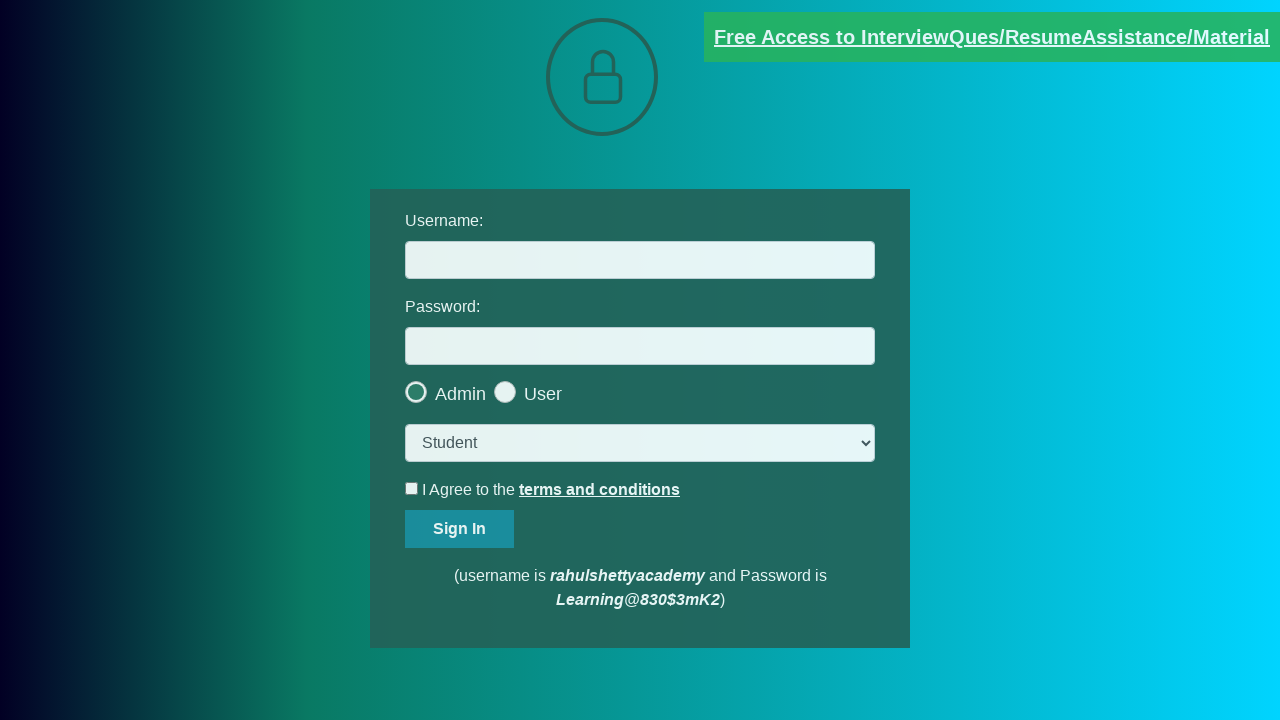

Parsed email address from text: mentor@rahulshettyacademy.com
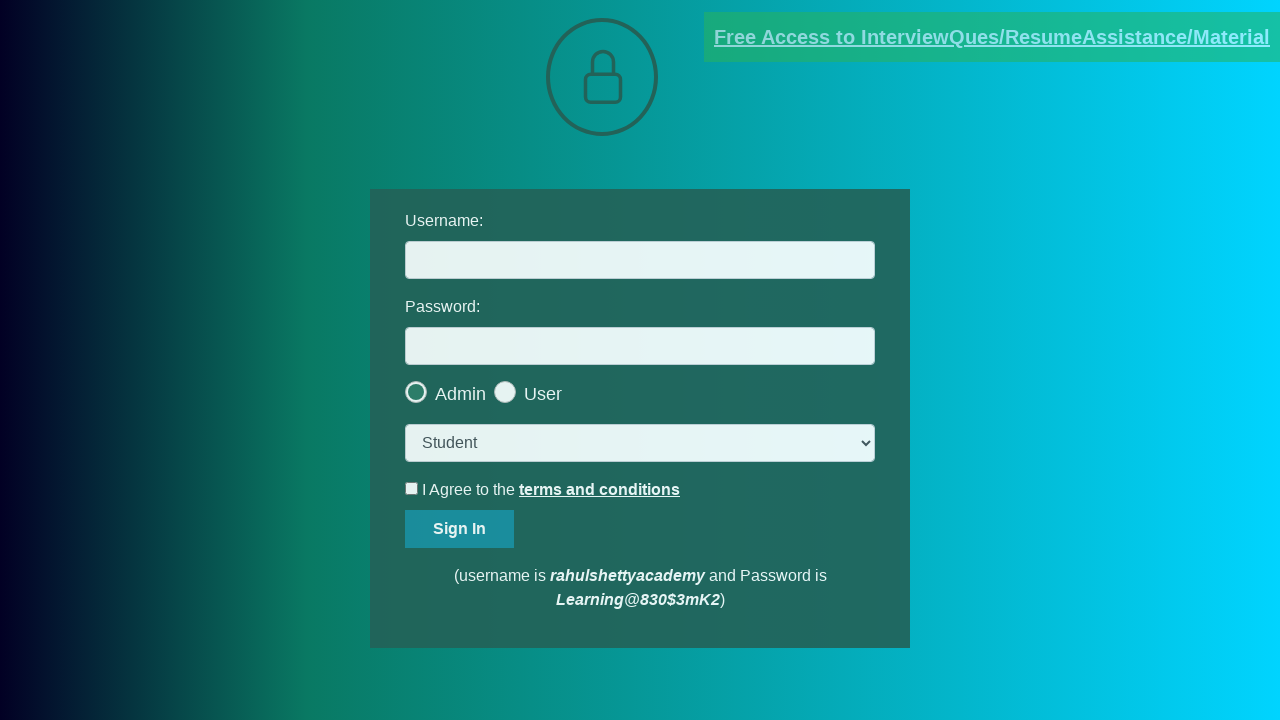

Switched focus back to parent window
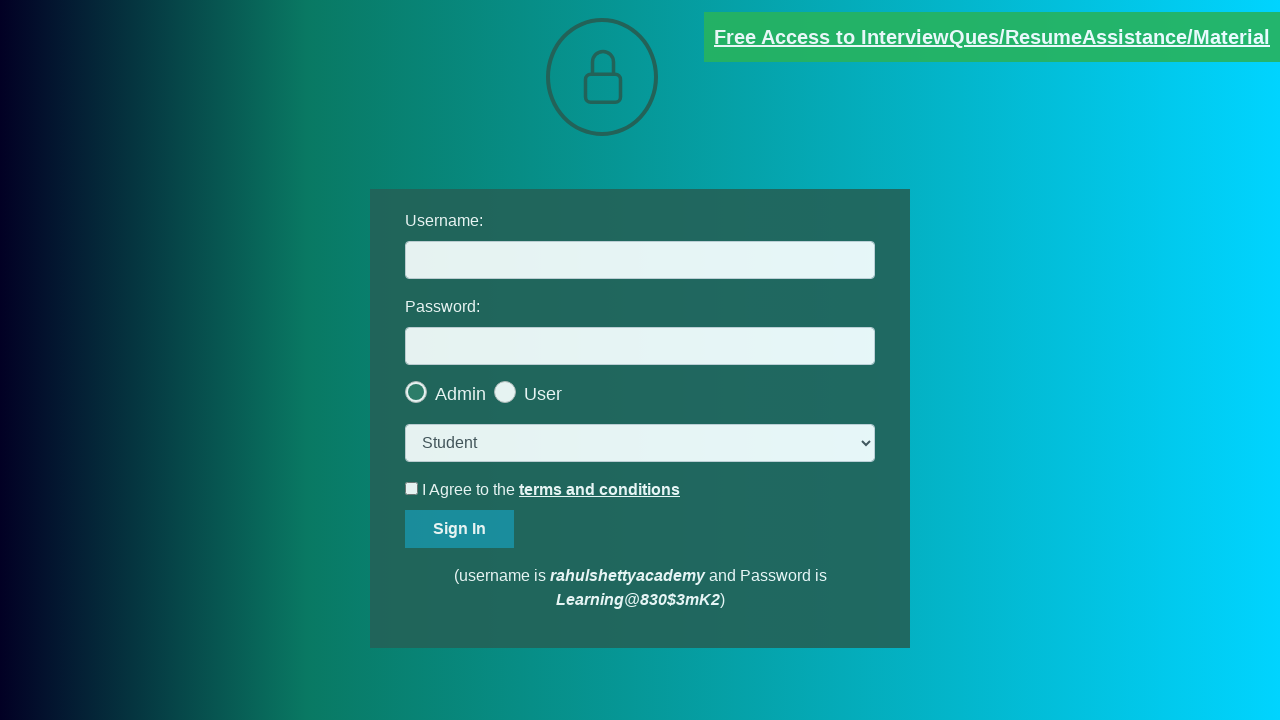

Filled username field with extracted email: mentor@rahulshettyacademy.com on #username
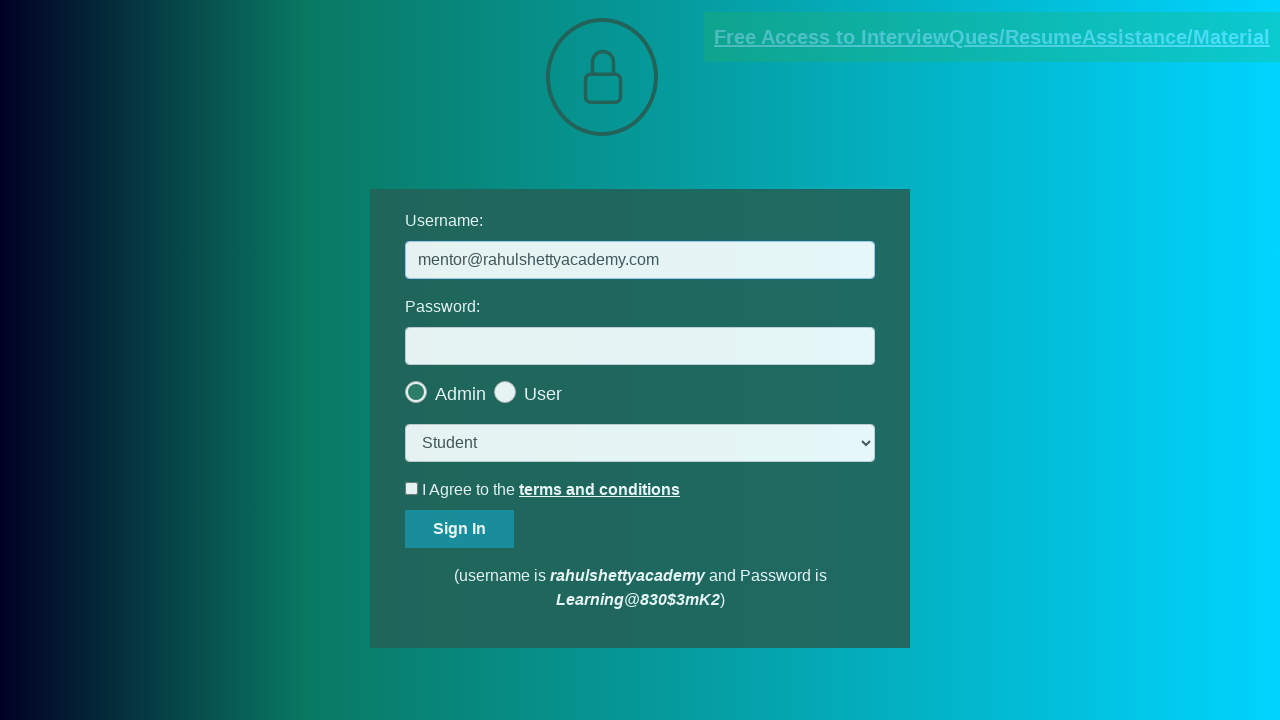

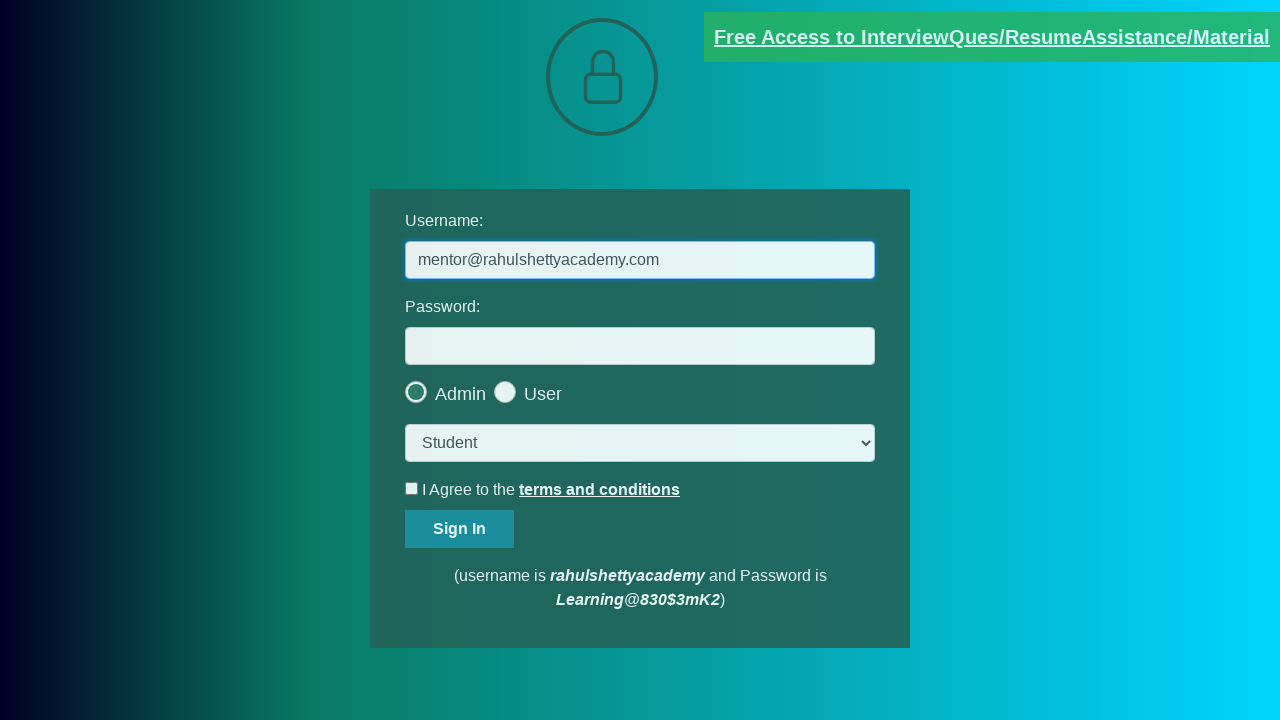